Clicks Submit New Language menu and verifies the submenu header text

Starting URL: http://www.99-bottles-of-beer.net/

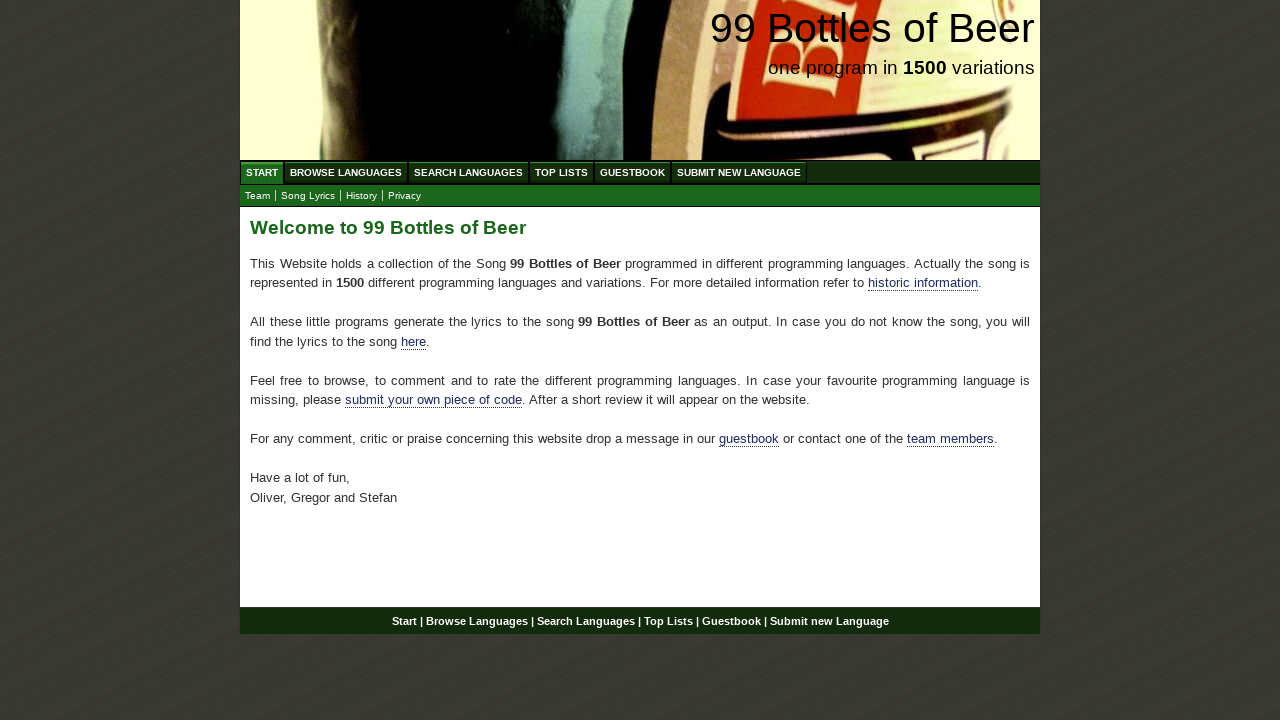

Clicked Submit New Language menu item at (739, 172) on xpath=//*[@id='menu']/li[6]/a
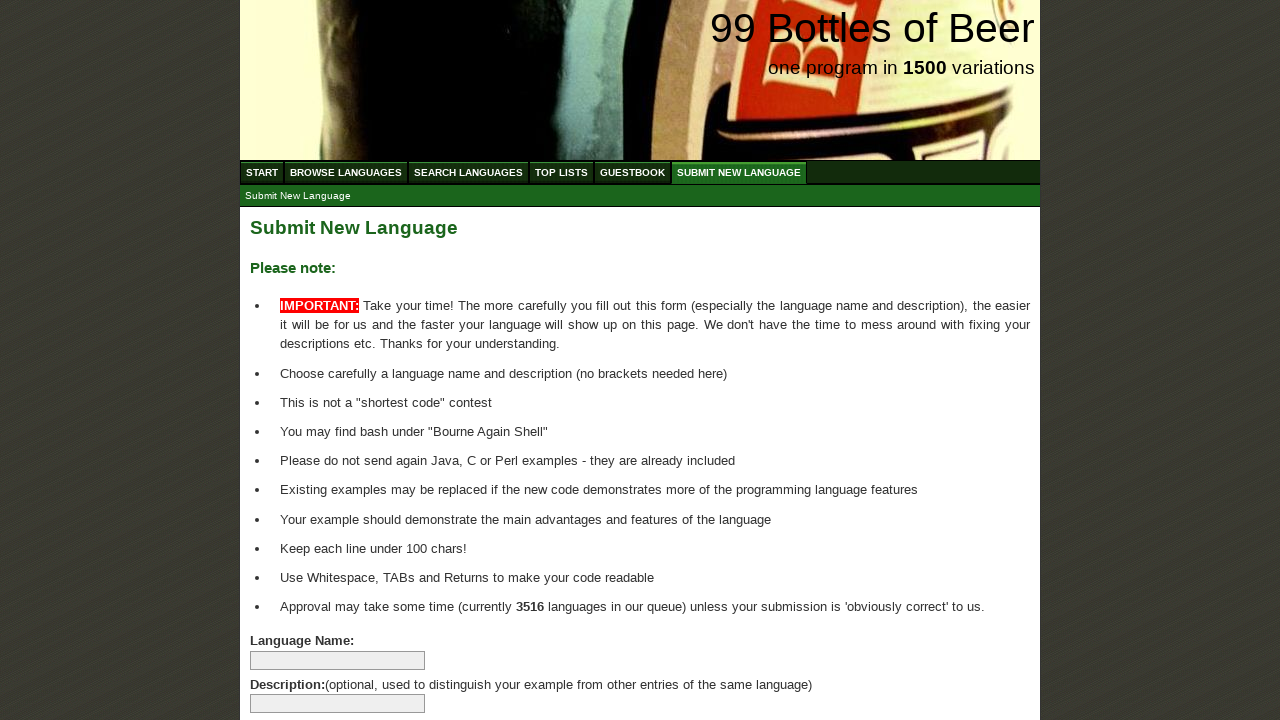

Located submenu header element
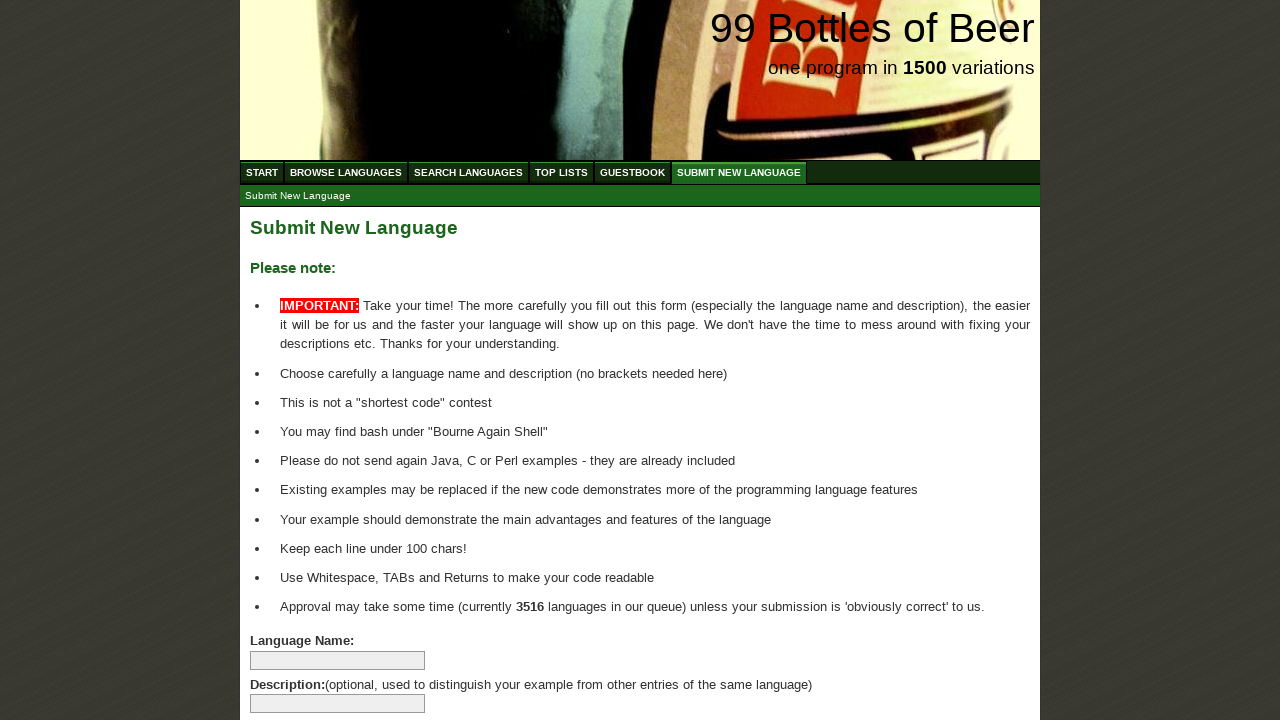

Waited for submenu header to be visible
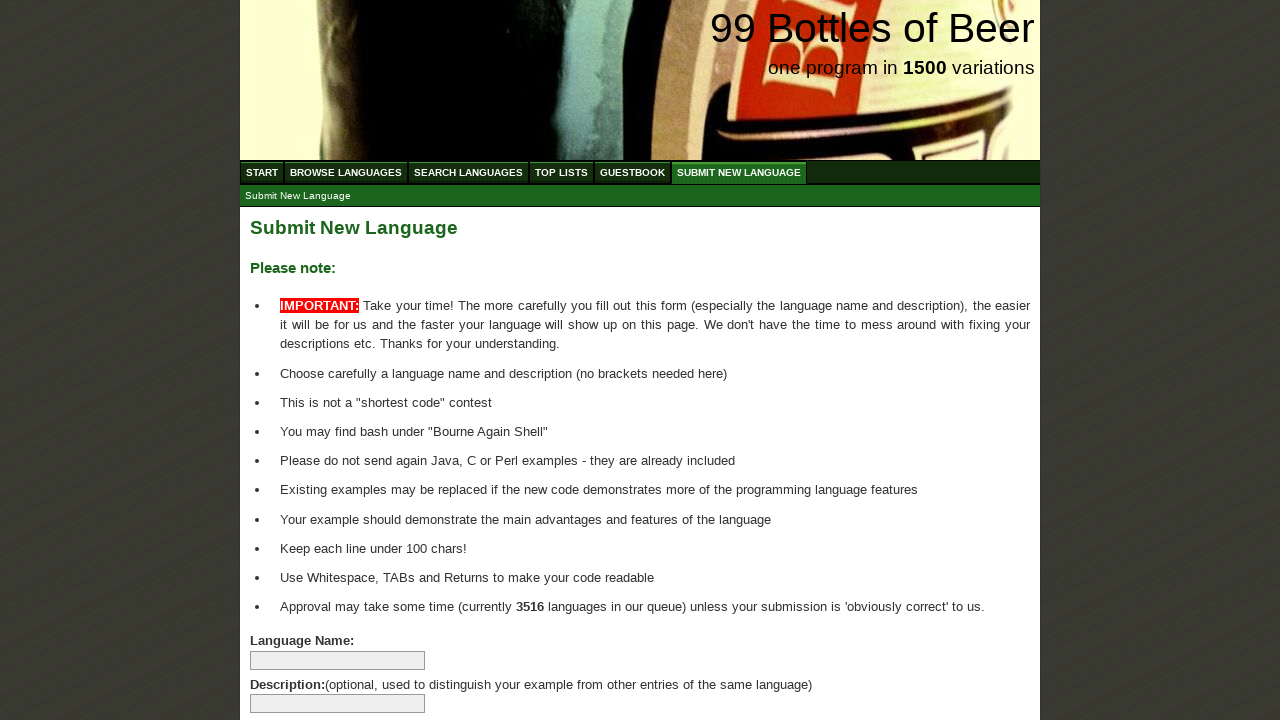

Verified submenu header text equals 'Submit New Language'
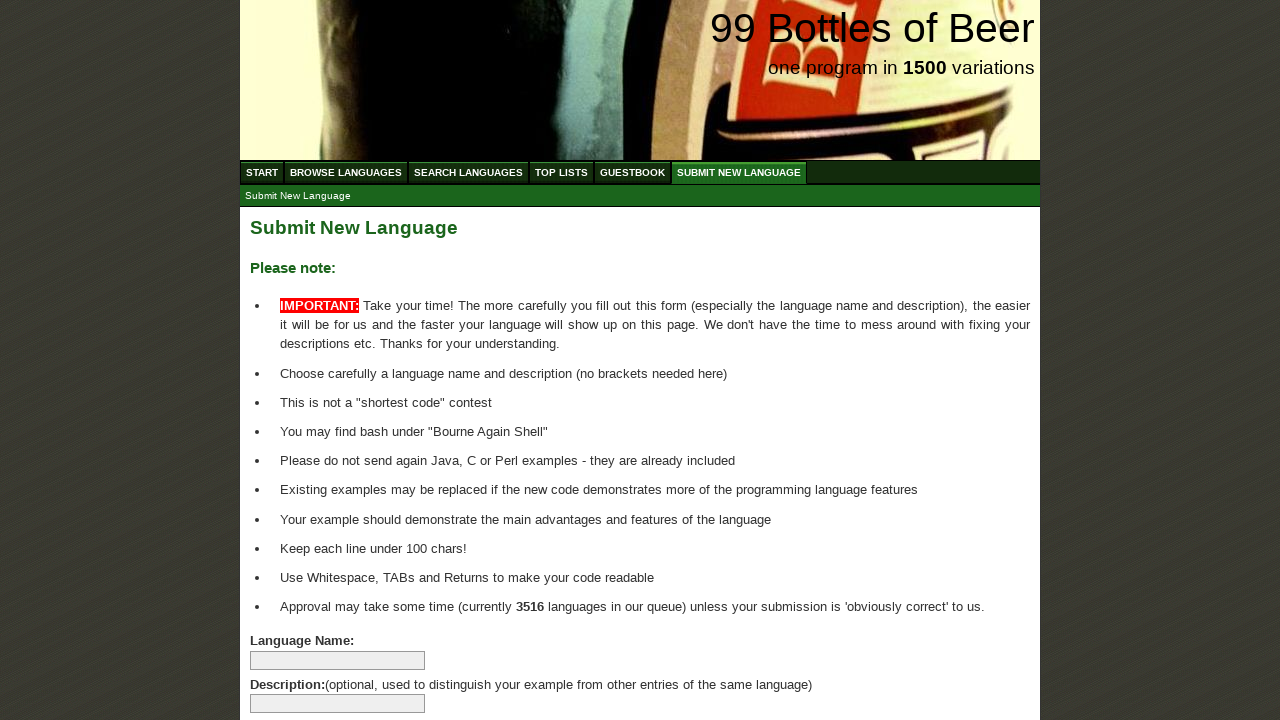

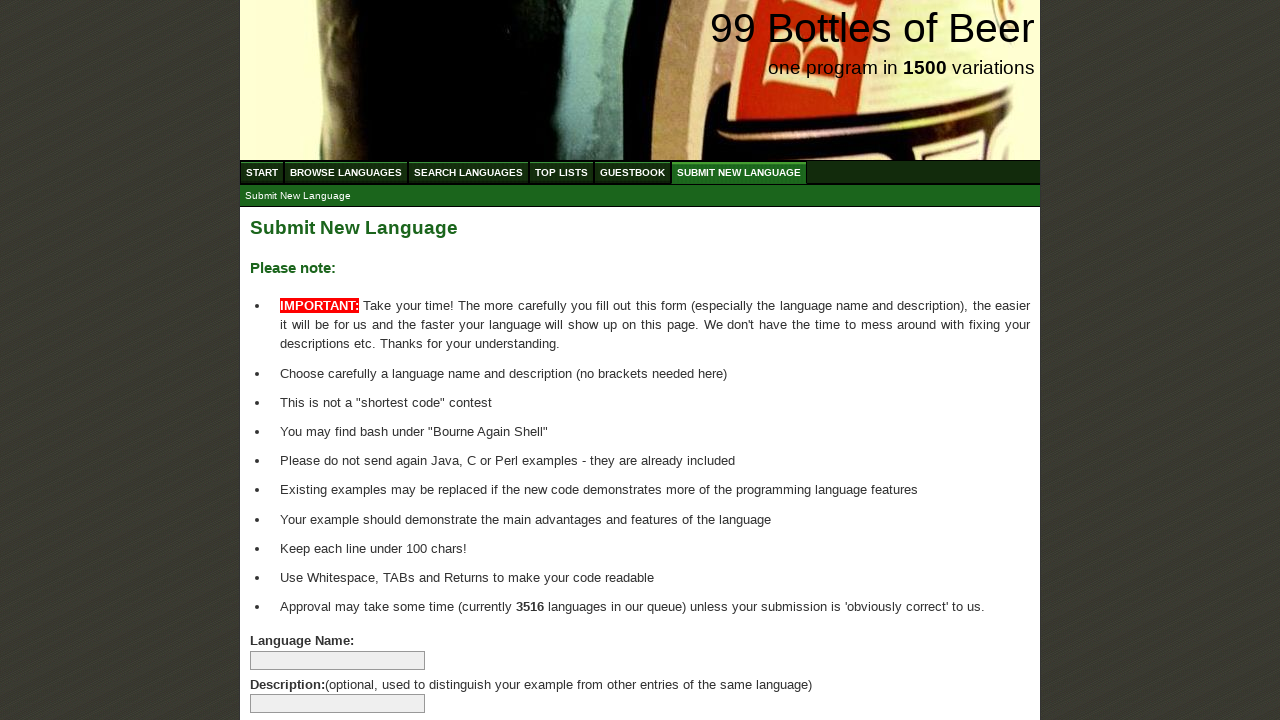